Tests an e-commerce vegetable shopping flow by adding multiple items (Cauliflower, Cucumber, Beetroot, Brocolli, Carrot) to cart, proceeding to checkout, and applying a promo code

Starting URL: https://rahulshettyacademy.com/seleniumPractise/#/

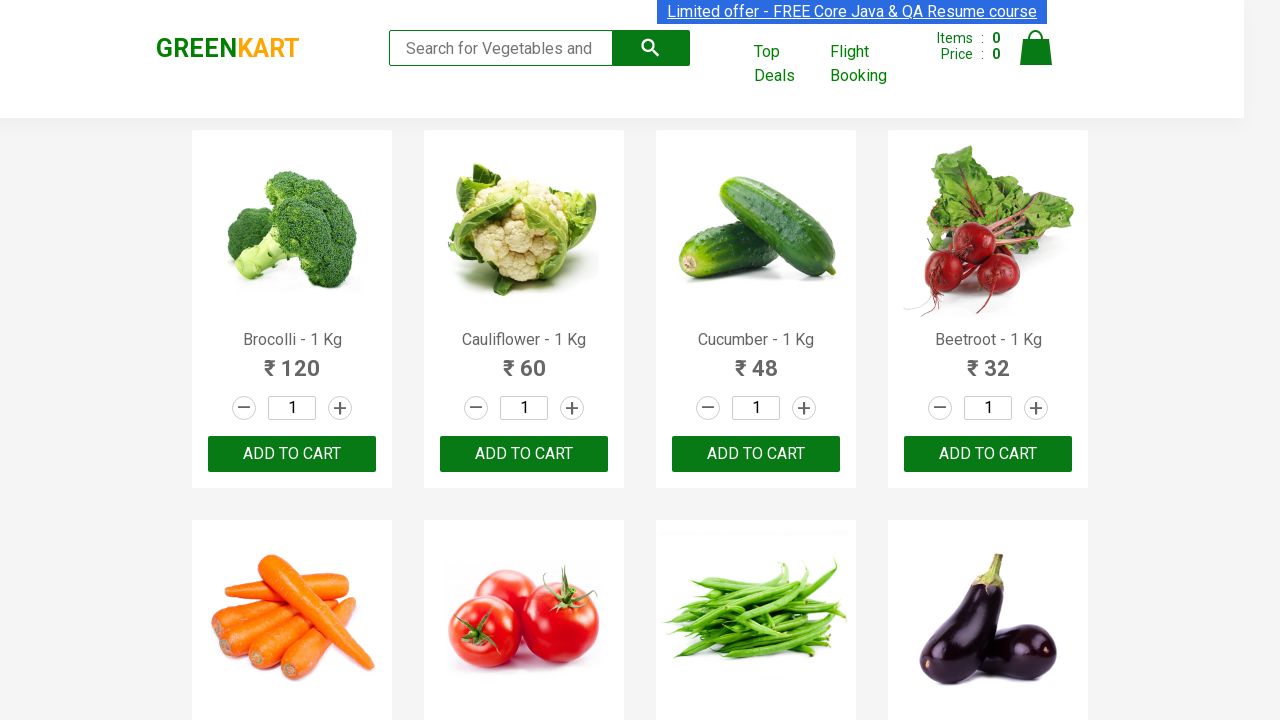

Waited for product list to load
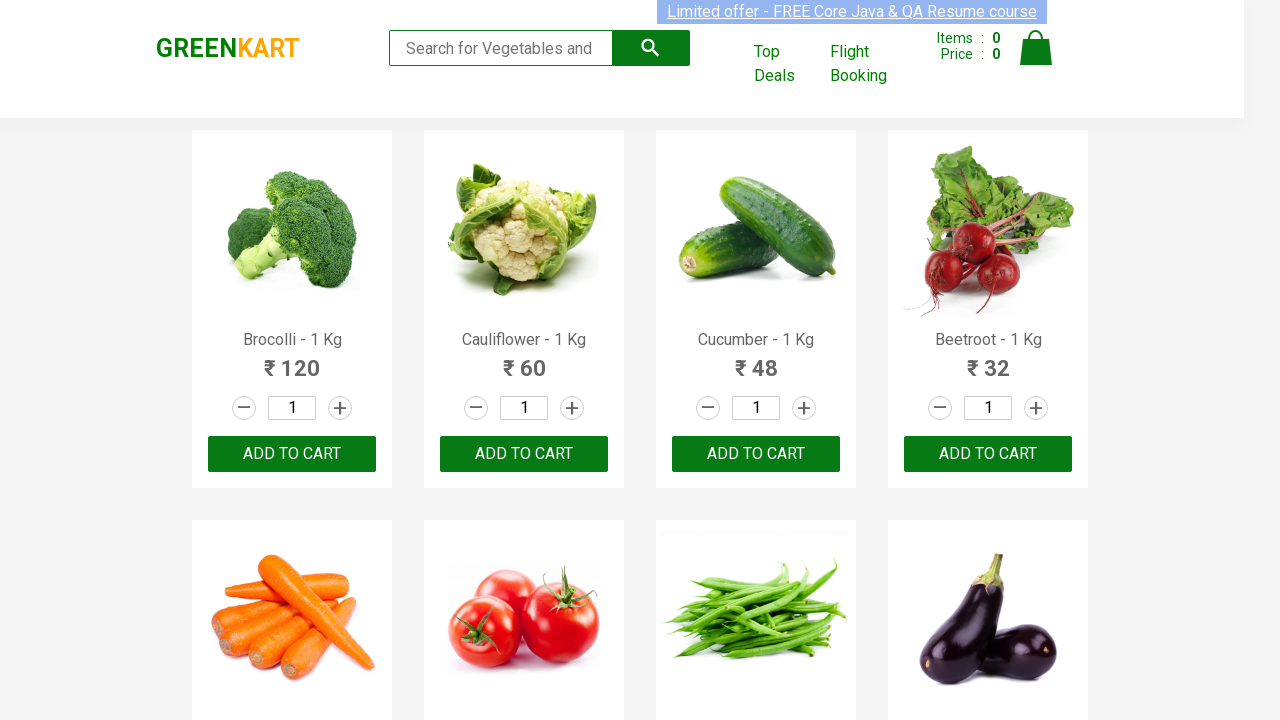

Clicked ADD TO CART button for Cauliflower at (524, 454) on //div[@class='product-image']/following-sibling::h4[text()='Cauliflower - 1 Kg']
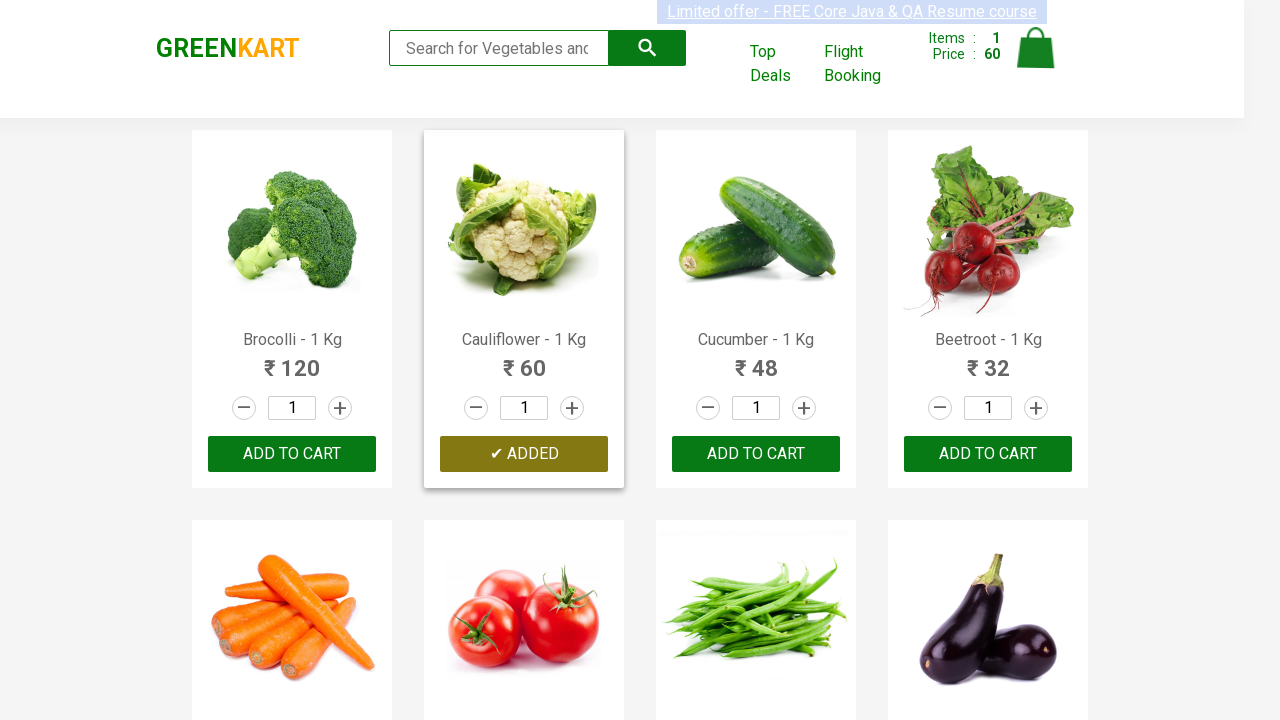

Waited for cart to update after adding Cauliflower
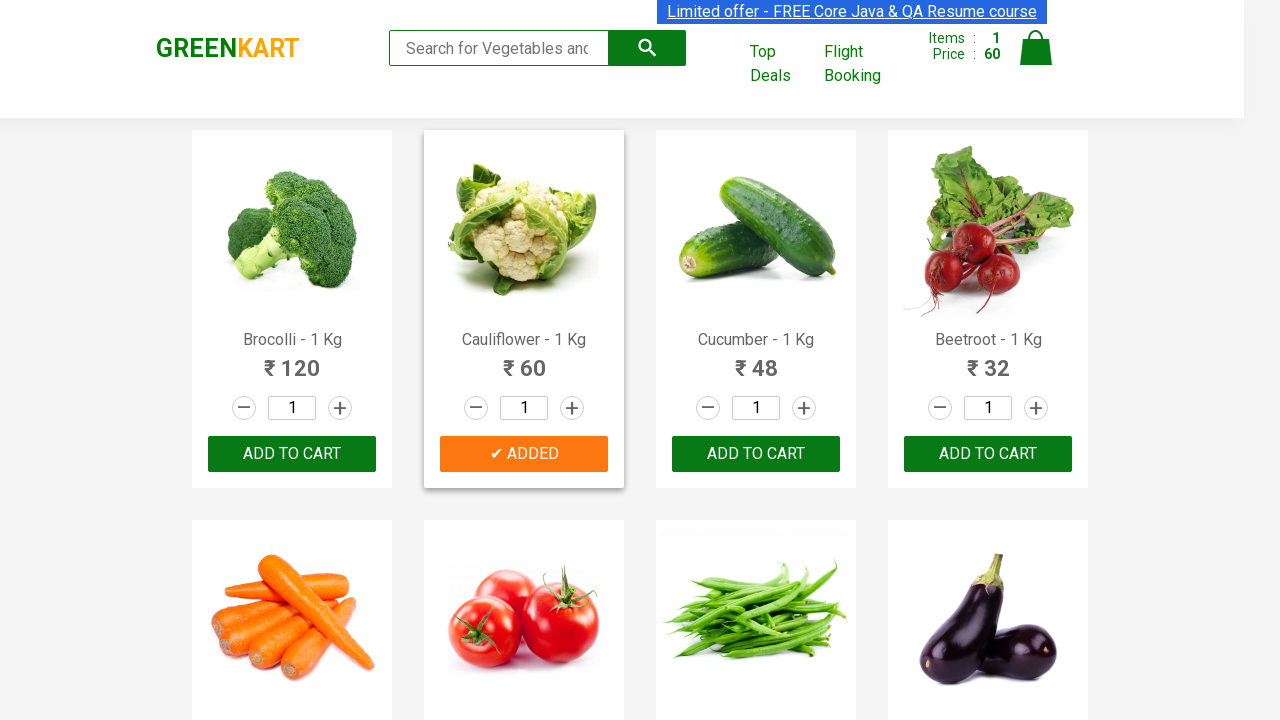

Clicked ADD TO CART button for Cucumber at (756, 454) on //div[@class='product-image']/following-sibling::h4[text()='Cucumber - 1 Kg']/fo
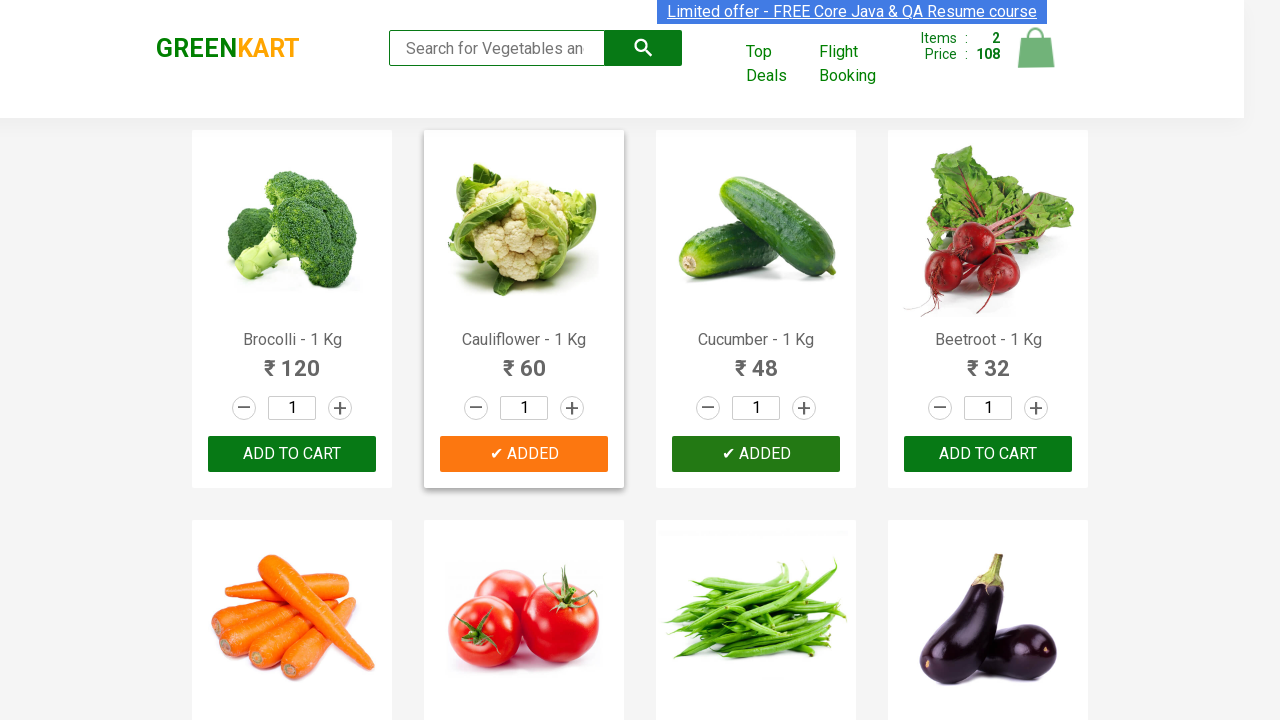

Waited for cart to update after adding Cucumber
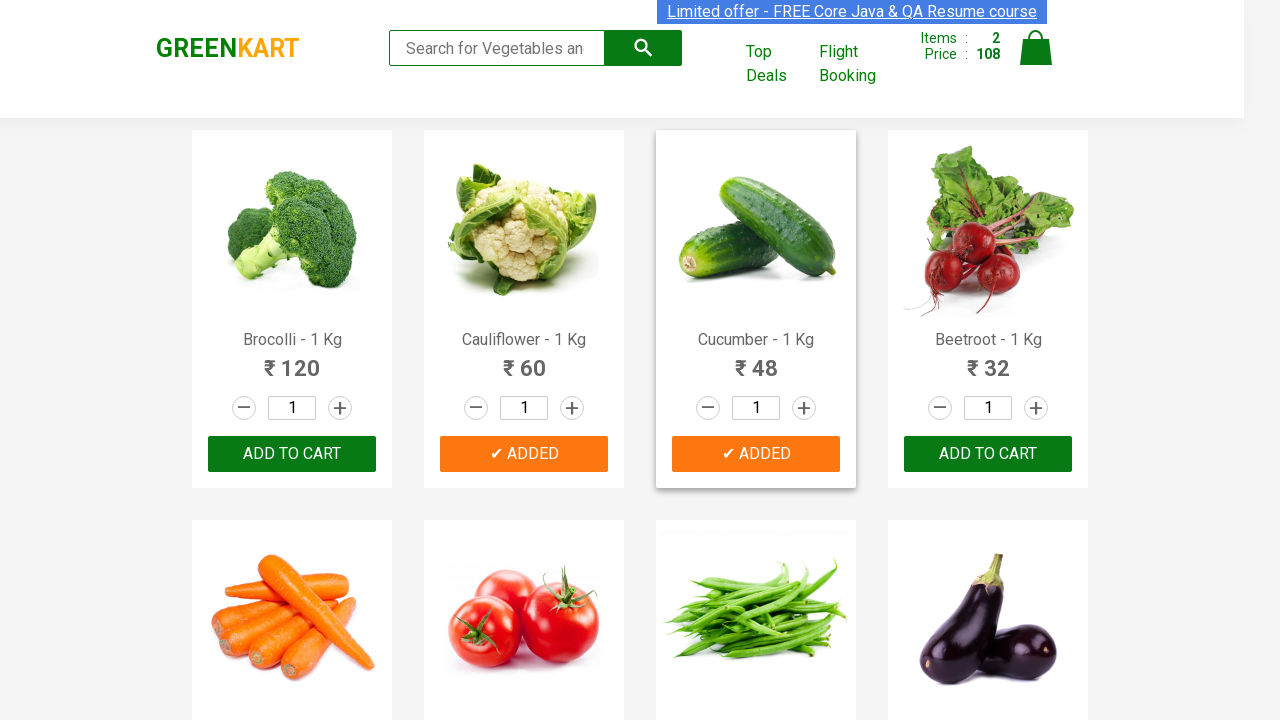

Clicked ADD TO CART button for Beetroot at (988, 454) on //div[@class='product-image']/following-sibling::h4[text()='Beetroot - 1 Kg']/fo
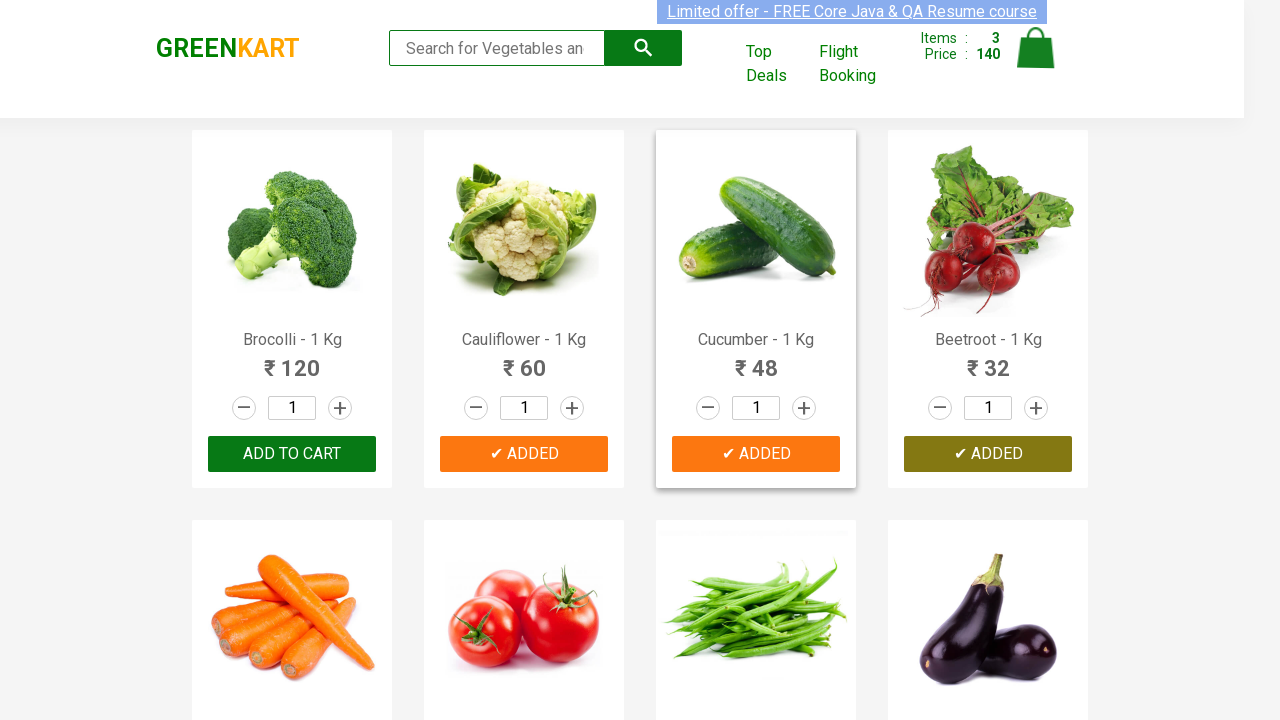

Waited for cart to update after adding Beetroot
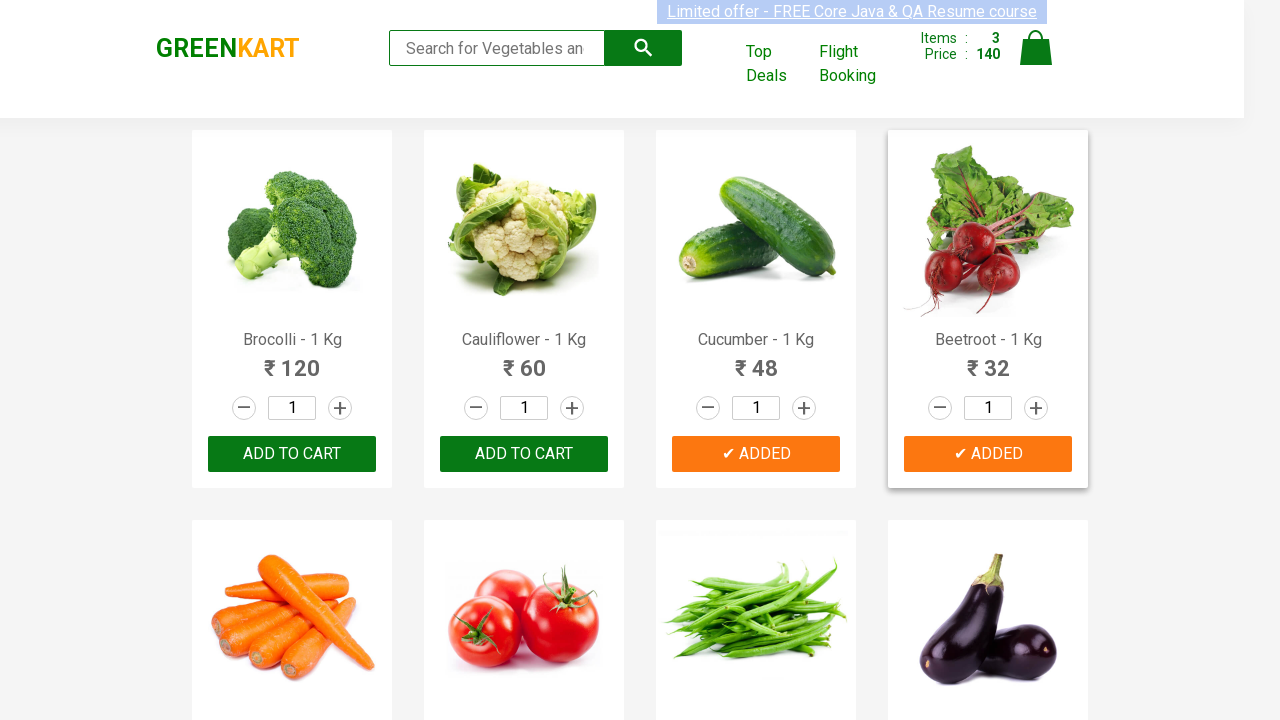

Clicked ADD TO CART button for Brocolli at (292, 454) on //div[@class='product-image']/following-sibling::h4[text()='Brocolli - 1 Kg']/fo
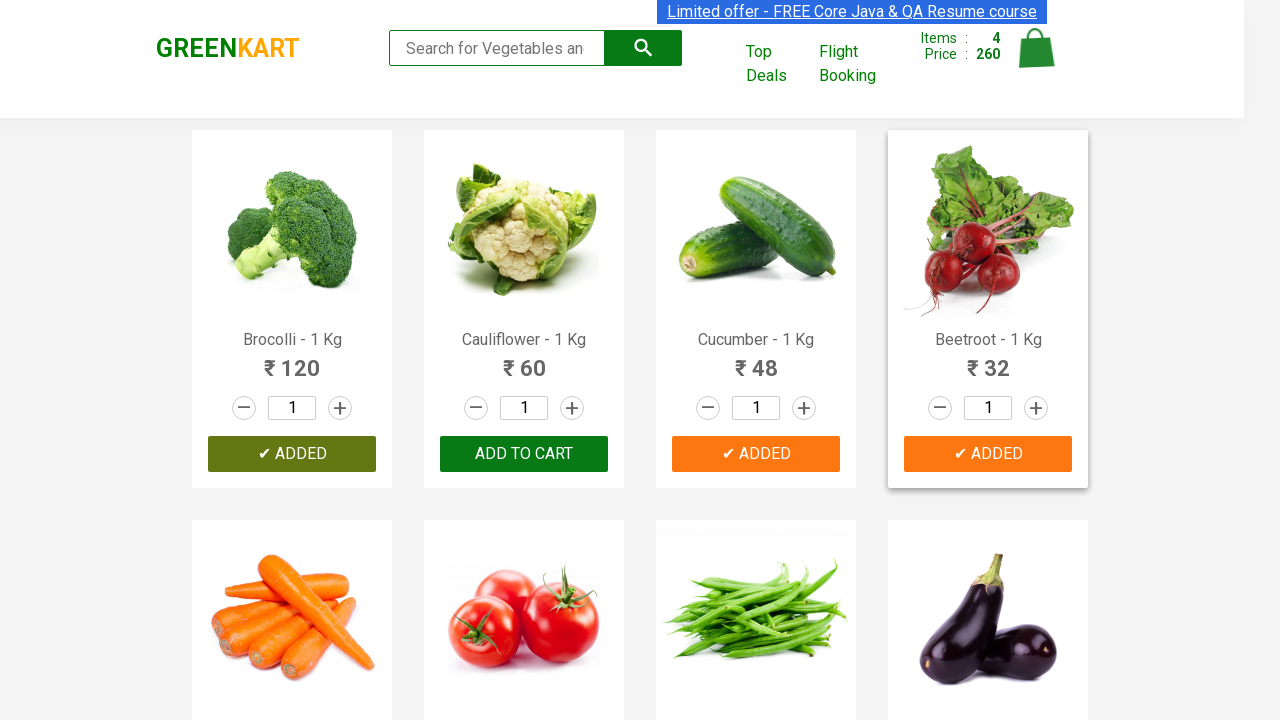

Waited for cart to update after adding Brocolli
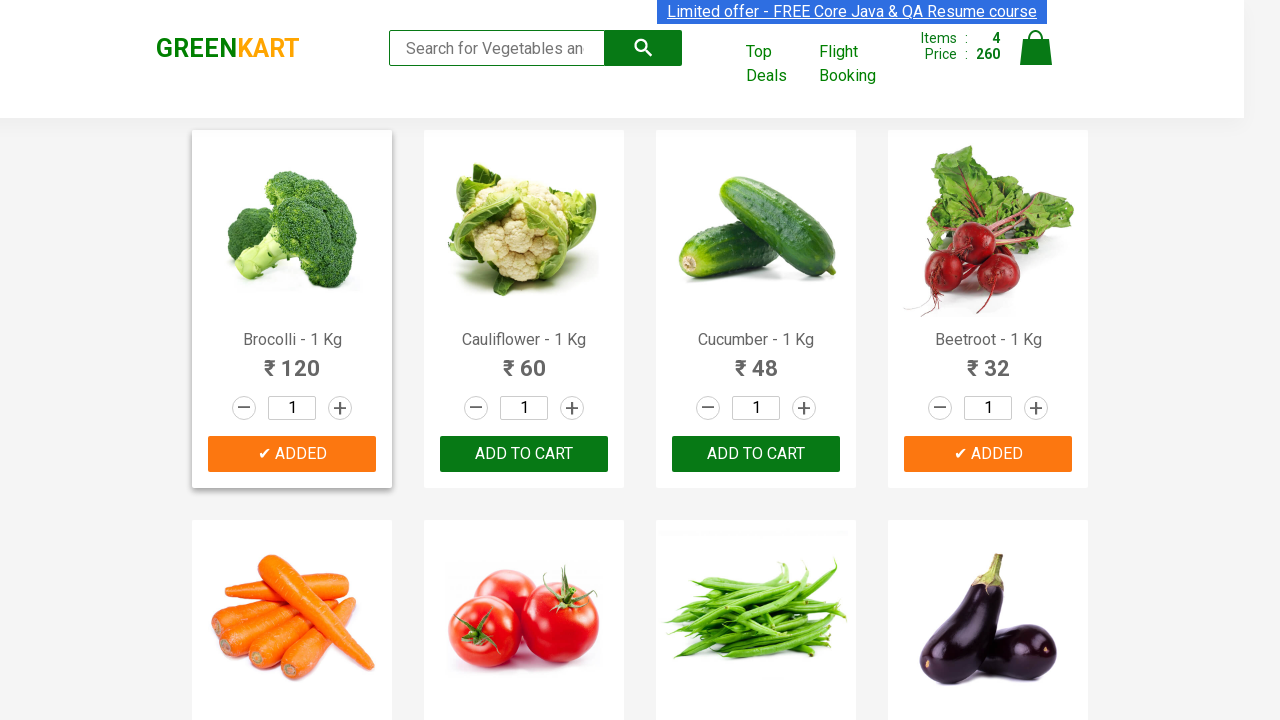

Clicked ADD TO CART button for Carrot at (292, 360) on //div[@class='product-image']/following-sibling::h4[text()='Carrot - 1 Kg']/foll
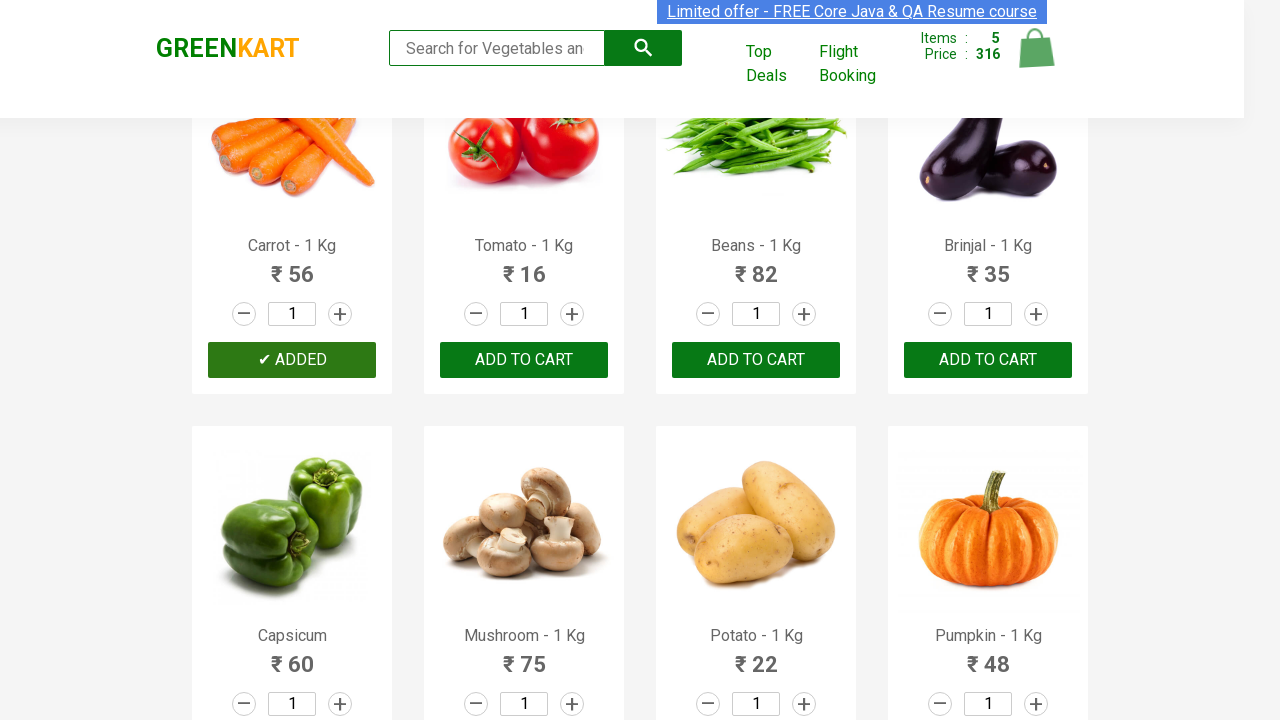

Waited for cart to update after adding Carrot
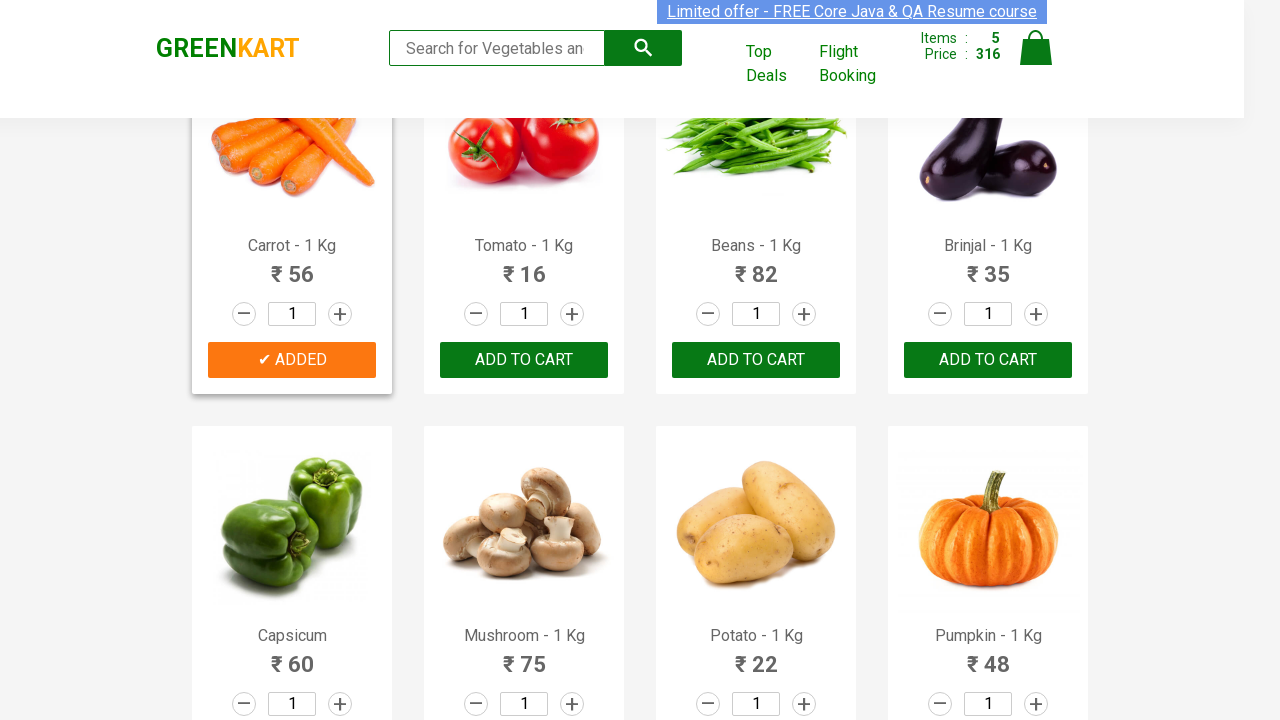

Clicked on cart icon to view cart at (1036, 48) on img[alt='Cart']
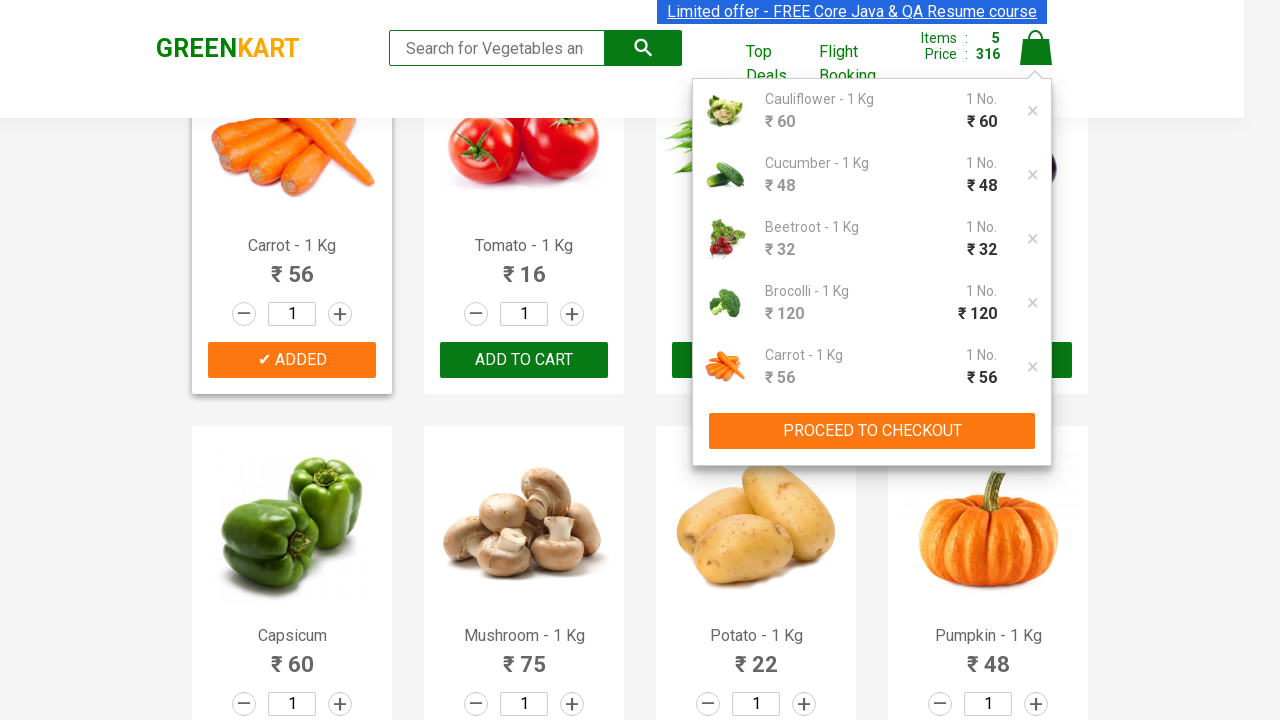

Clicked PROCEED TO CHECKOUT button at (872, 431) on xpath=//button[text()='PROCEED TO CHECKOUT']
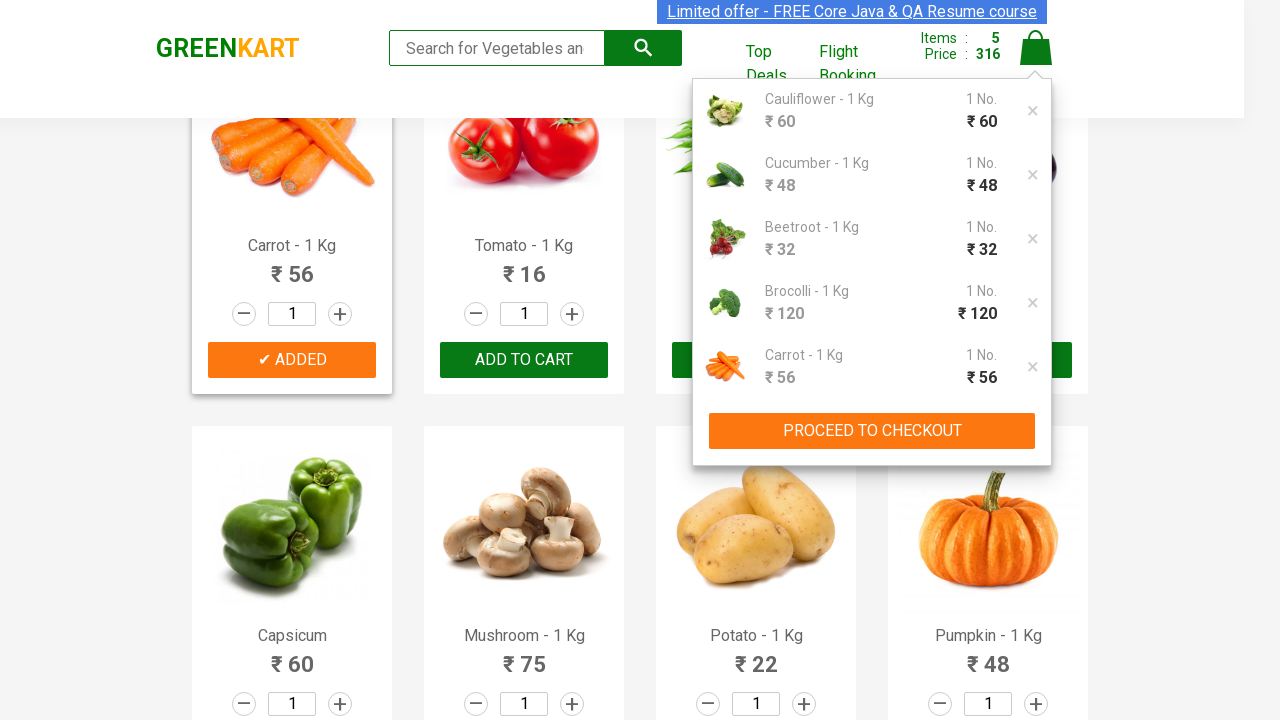

Waited for promo code input field to appear
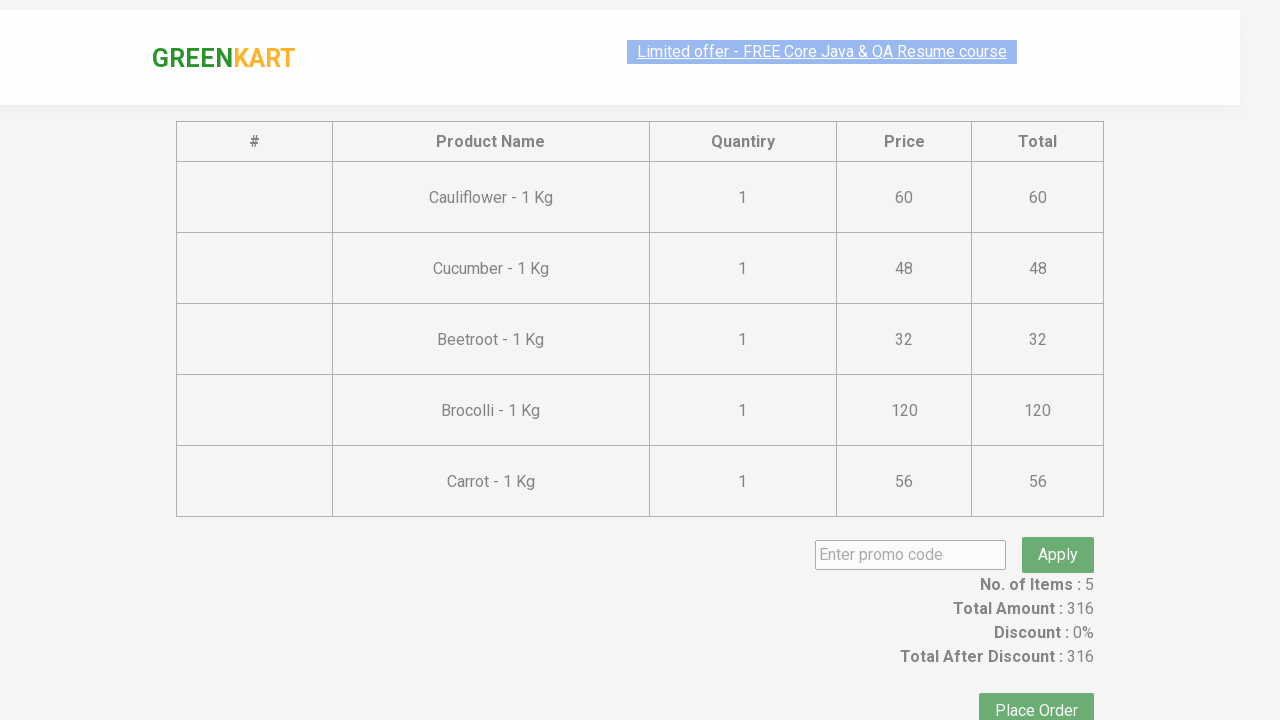

Entered promo code 'rahulshettyacademy' on .promoCode
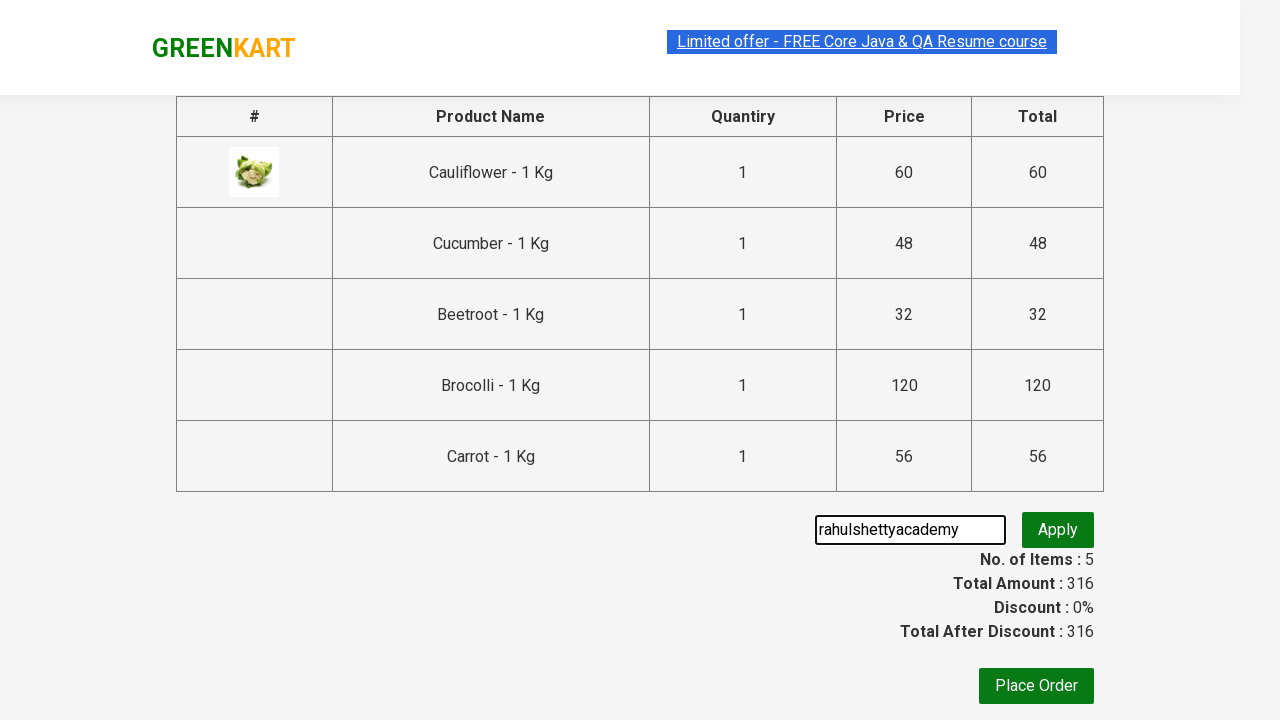

Clicked Apply button to apply promo code at (1058, 530) on xpath=//button[text()='Apply']
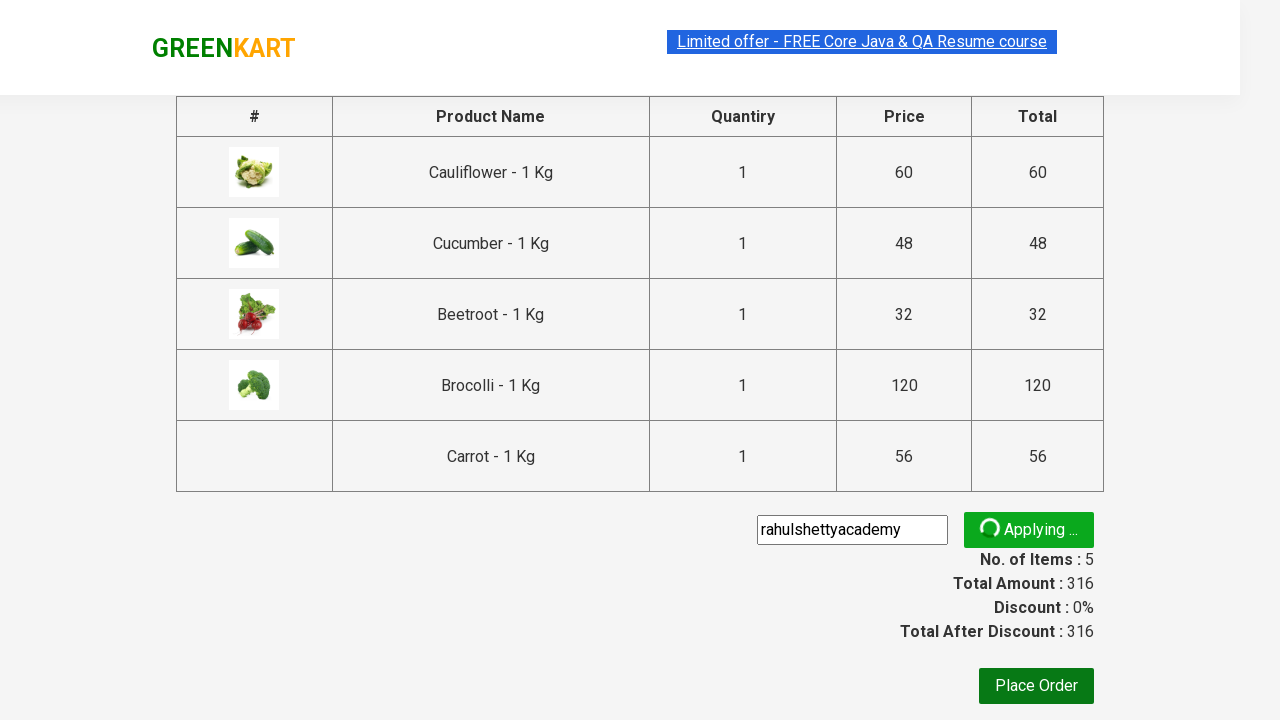

Promo code successfully applied and confirmation displayed
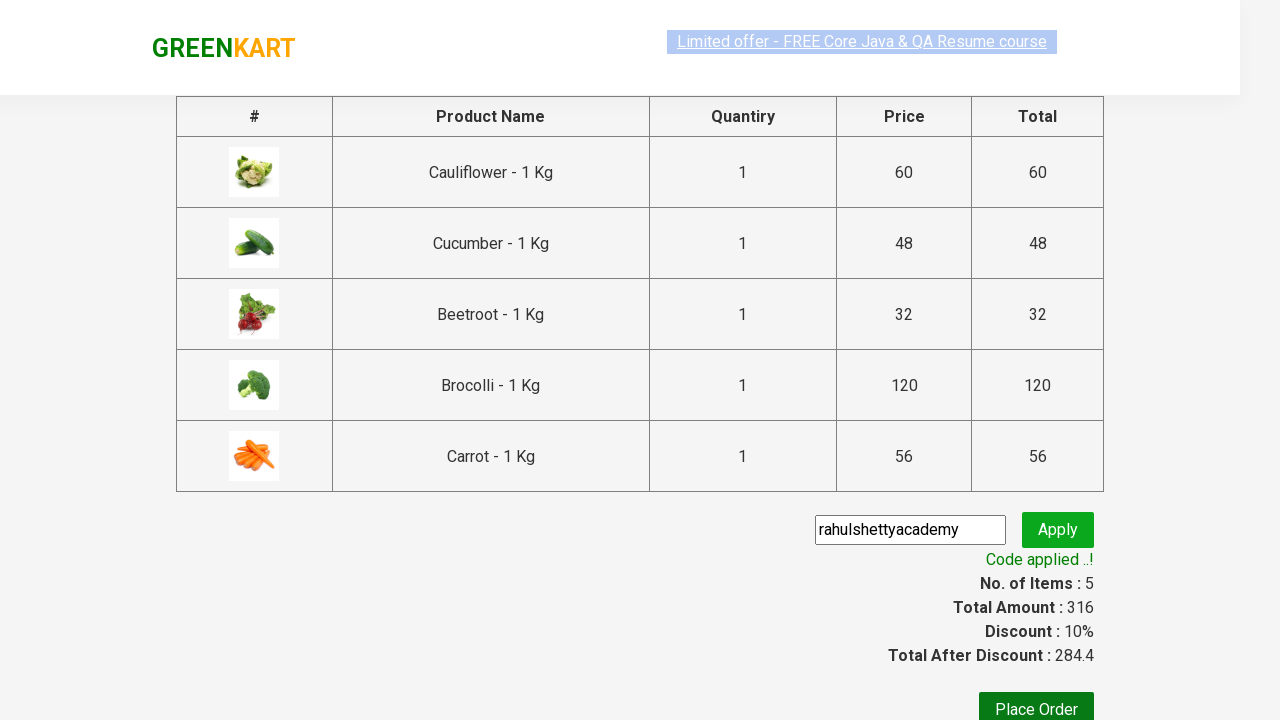

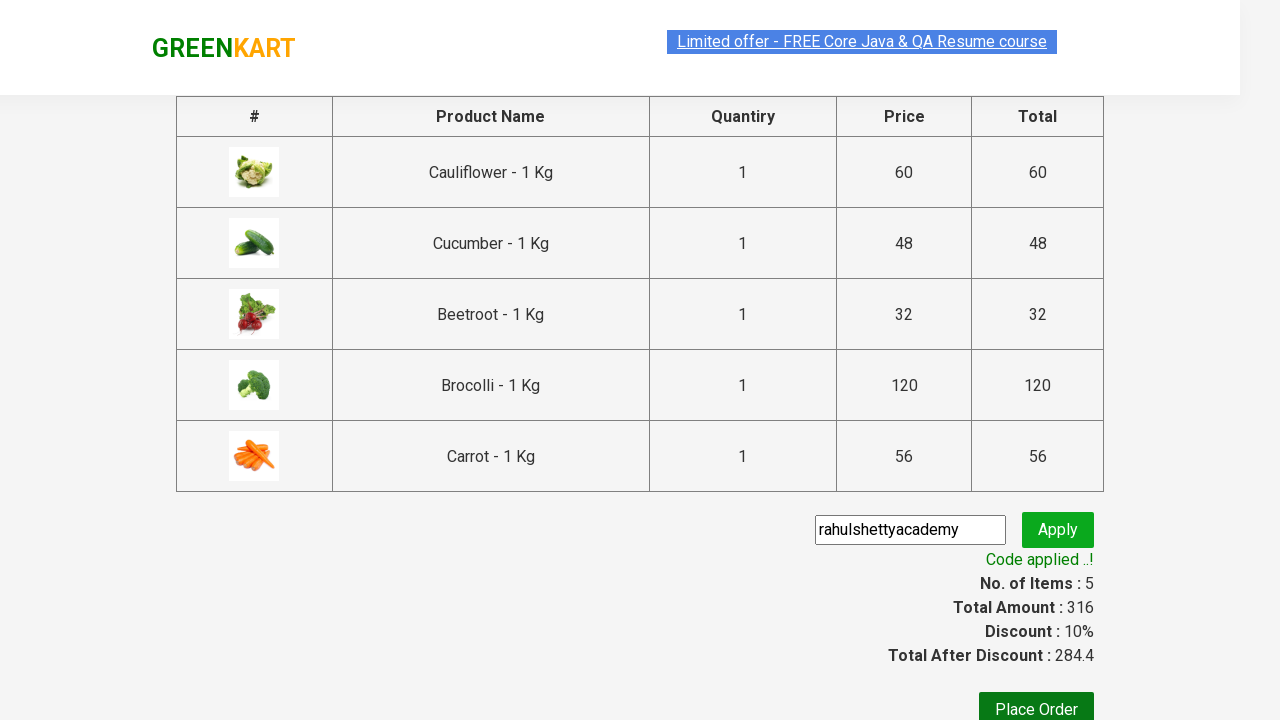